Tests sorting a numeric column (Due) in descending order by clicking the column header twice and verifying the values are sorted in reverse order

Starting URL: http://the-internet.herokuapp.com/tables

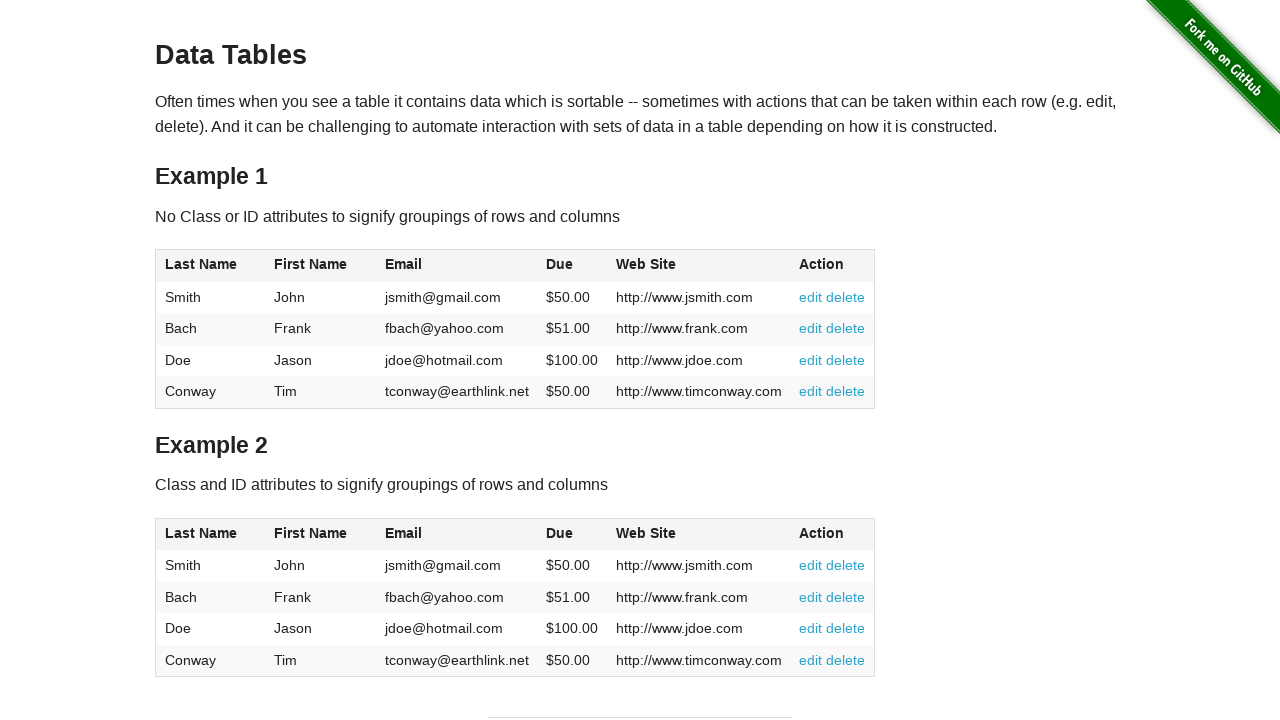

Clicked Due column header first time to sort ascending at (572, 266) on #table1 thead tr th:nth-of-type(4)
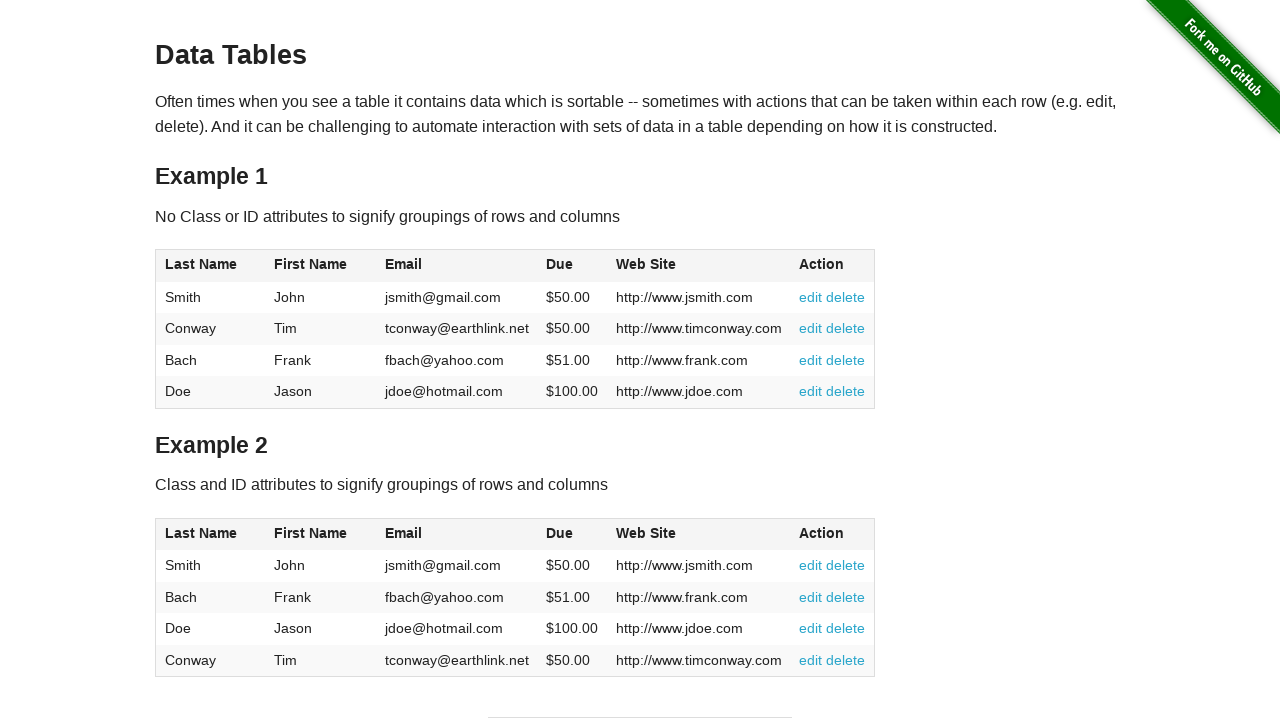

Clicked Due column header second time to sort descending at (572, 266) on #table1 thead tr th:nth-of-type(4)
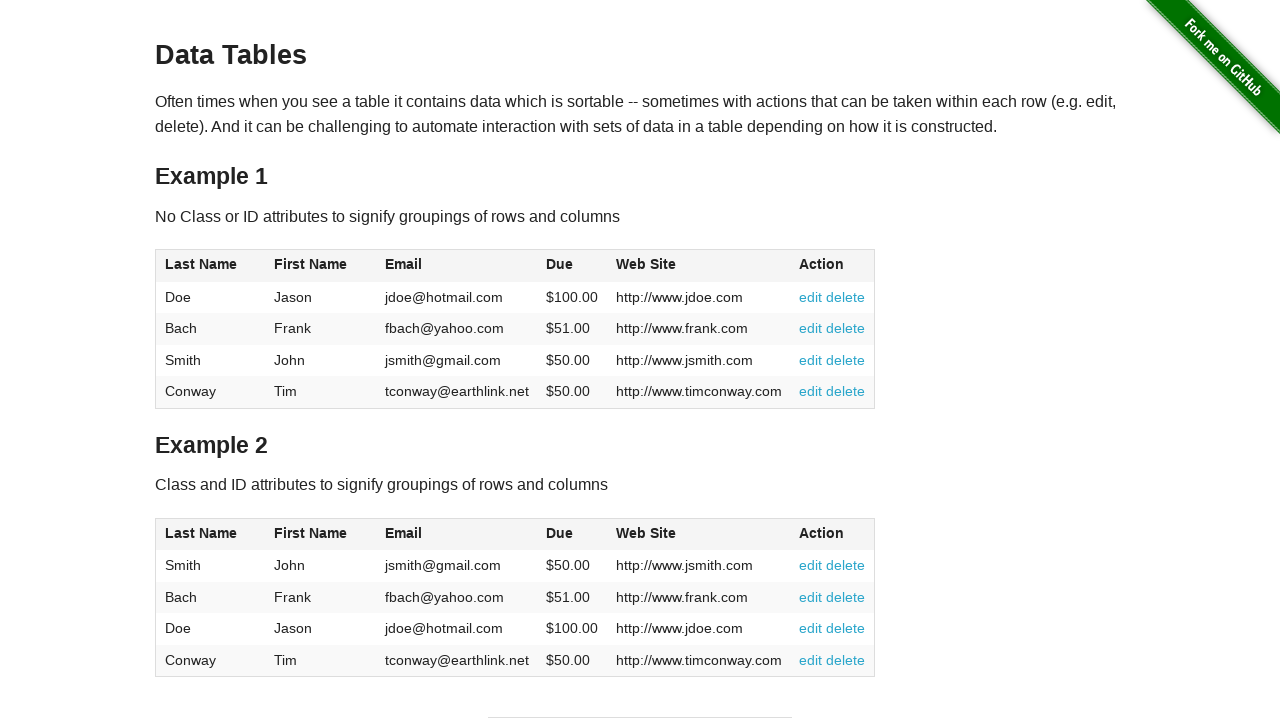

Due column cells loaded
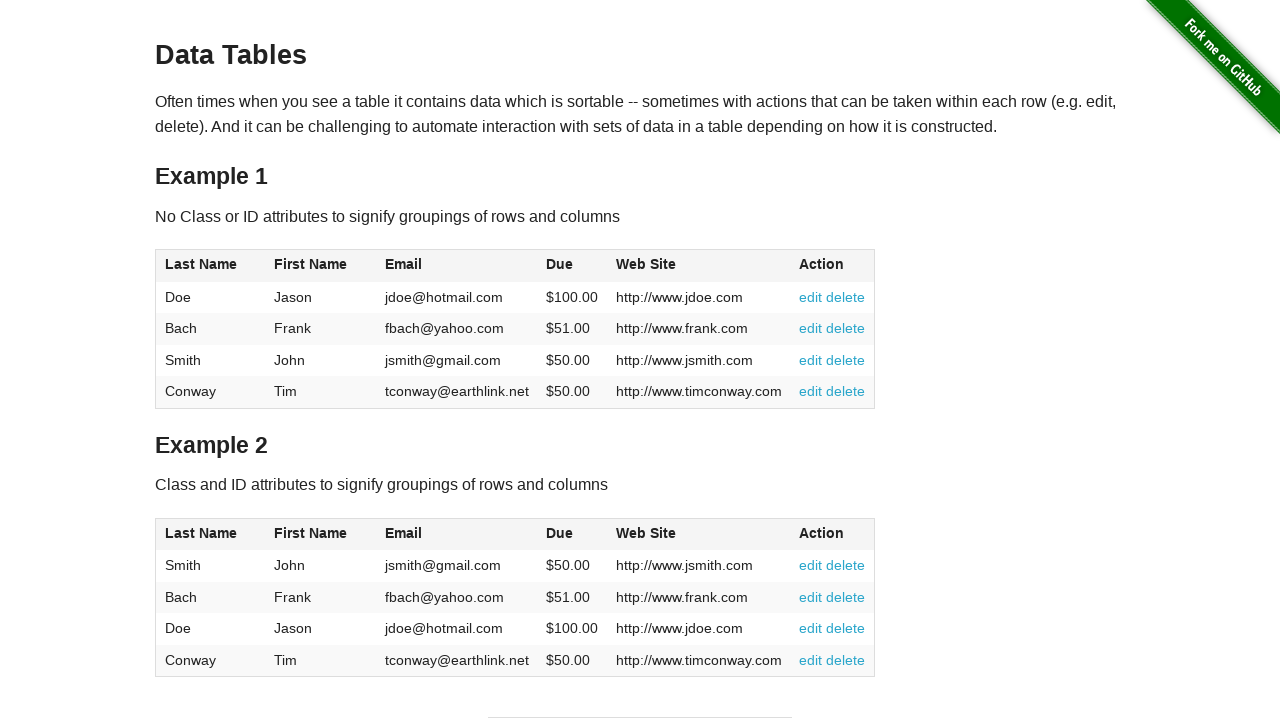

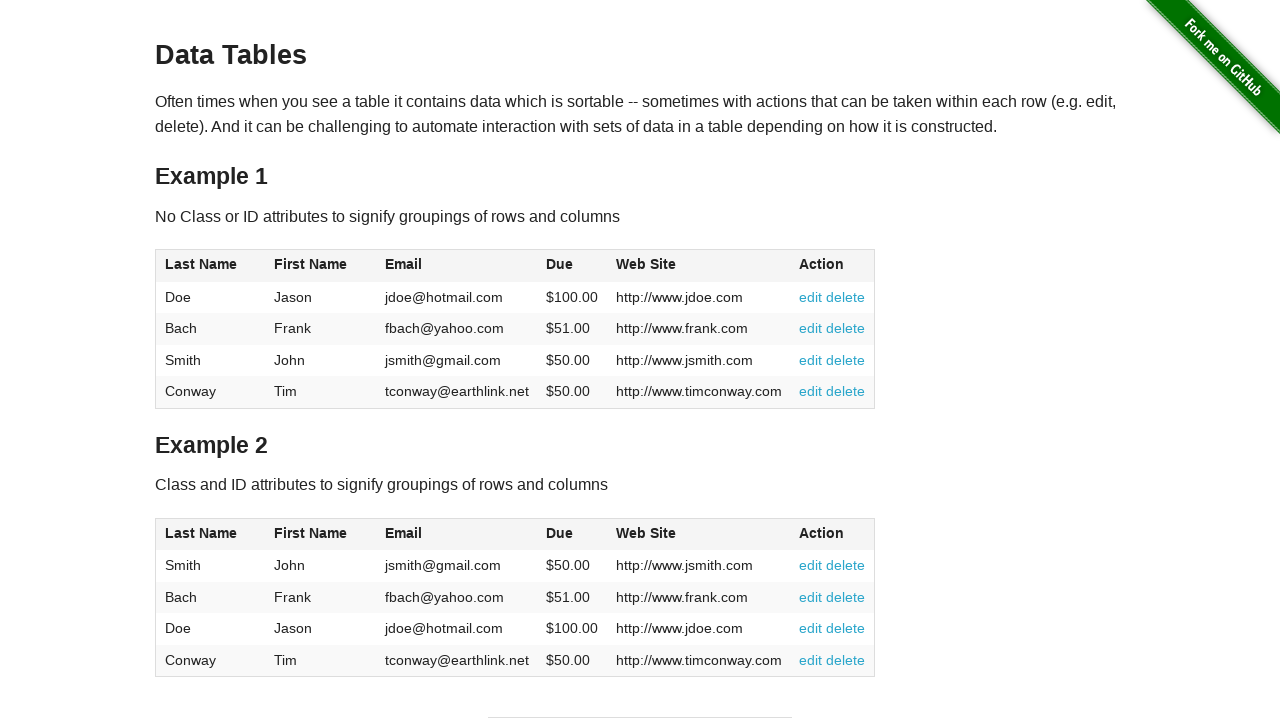